Selects an option from a dropdown menu by value

Starting URL: https://demoqa.com/select-menu

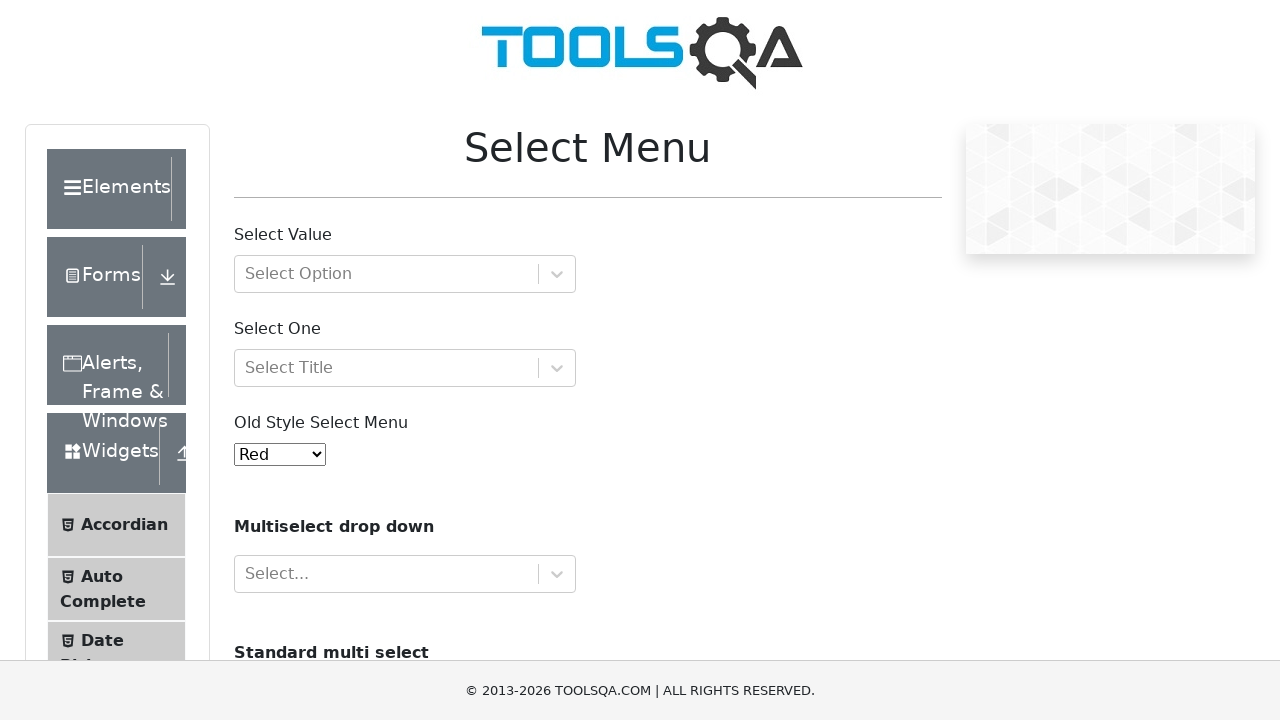

Navigated to select menu demo page
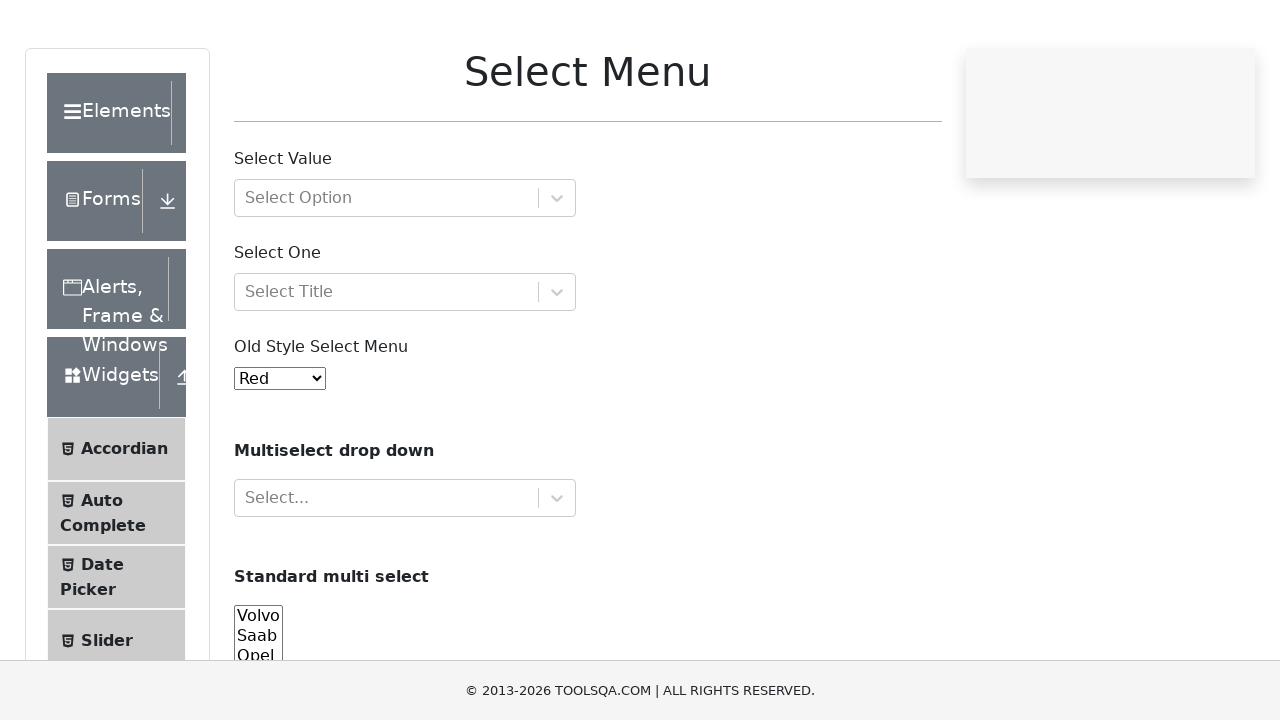

Selected option with value '1' from dropdown menu on #oldSelectMenu
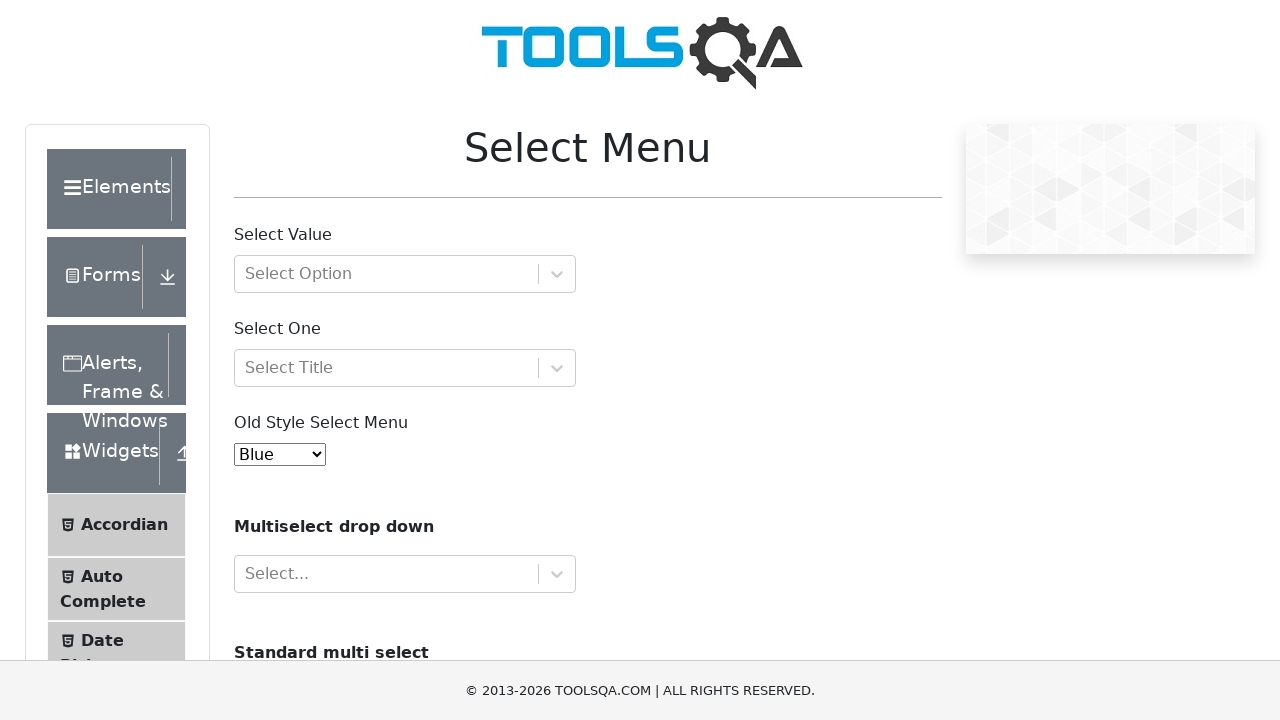

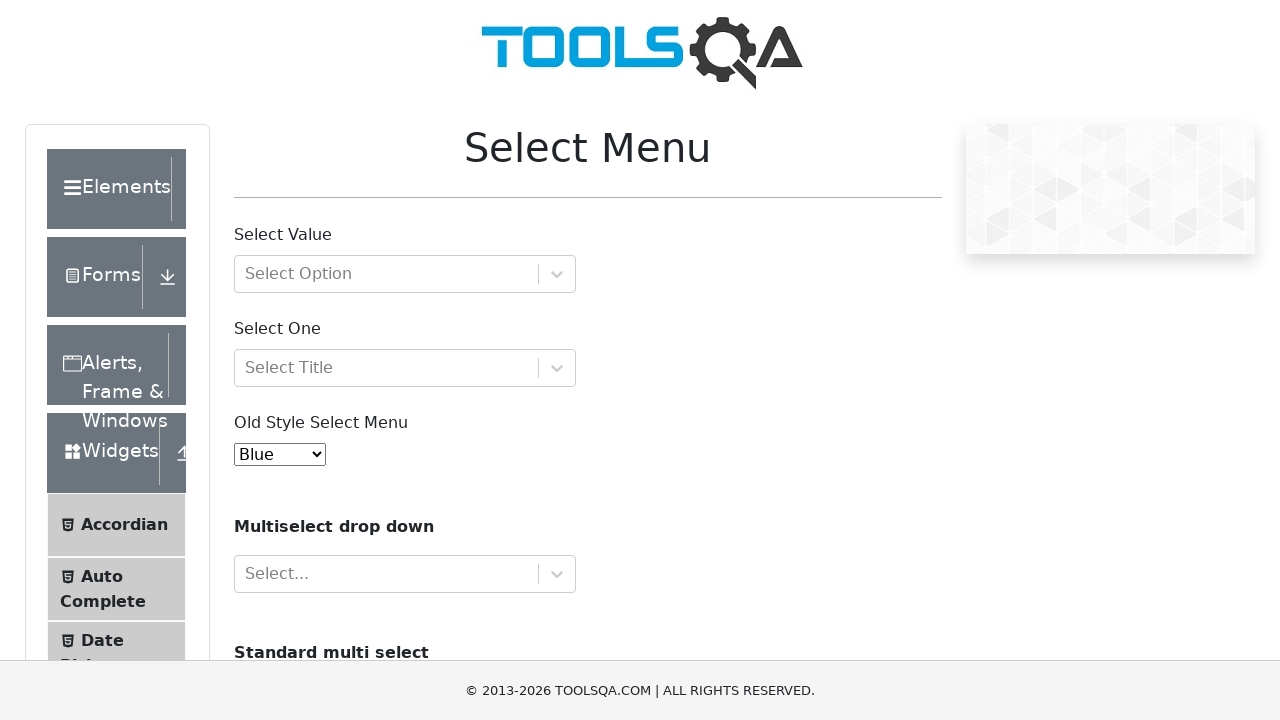